Navigates to WiseQuarter homepage and verifies the URL contains "wisequarter"

Starting URL: https://www.wisequarter.com

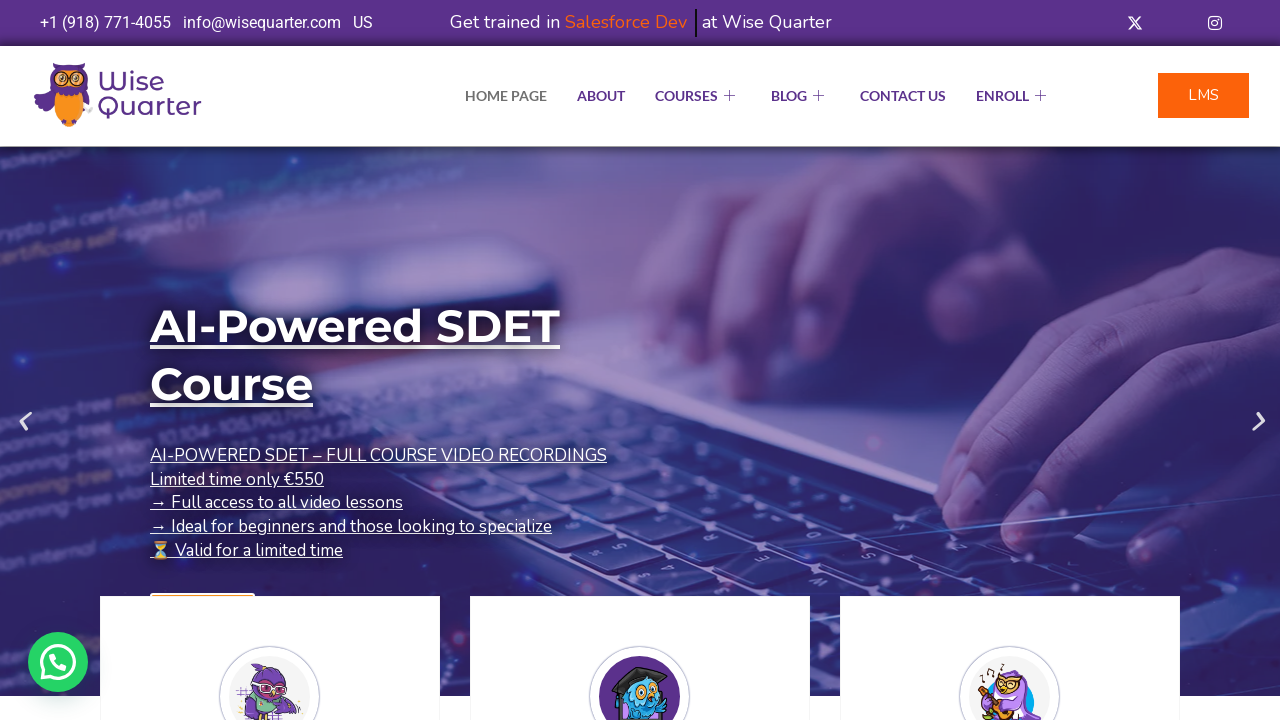

Navigated to WiseQuarter homepage at https://www.wisequarter.com
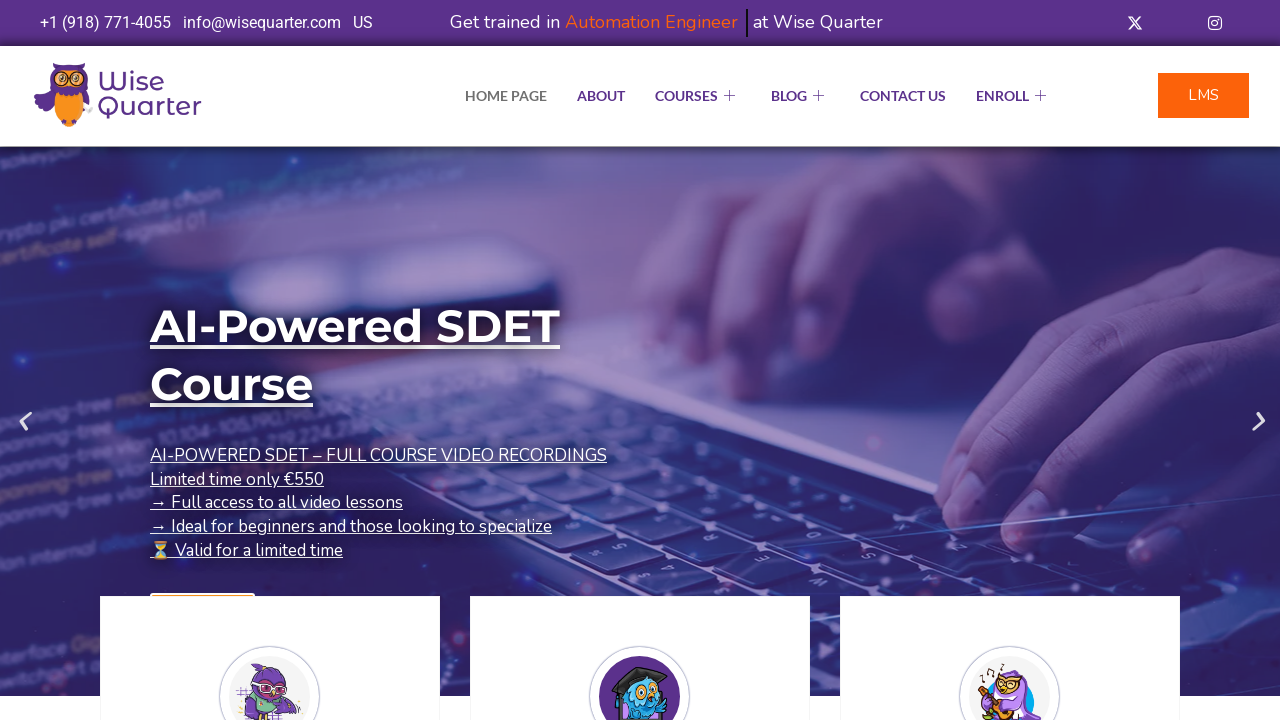

Verified that the URL contains 'wisequarter'
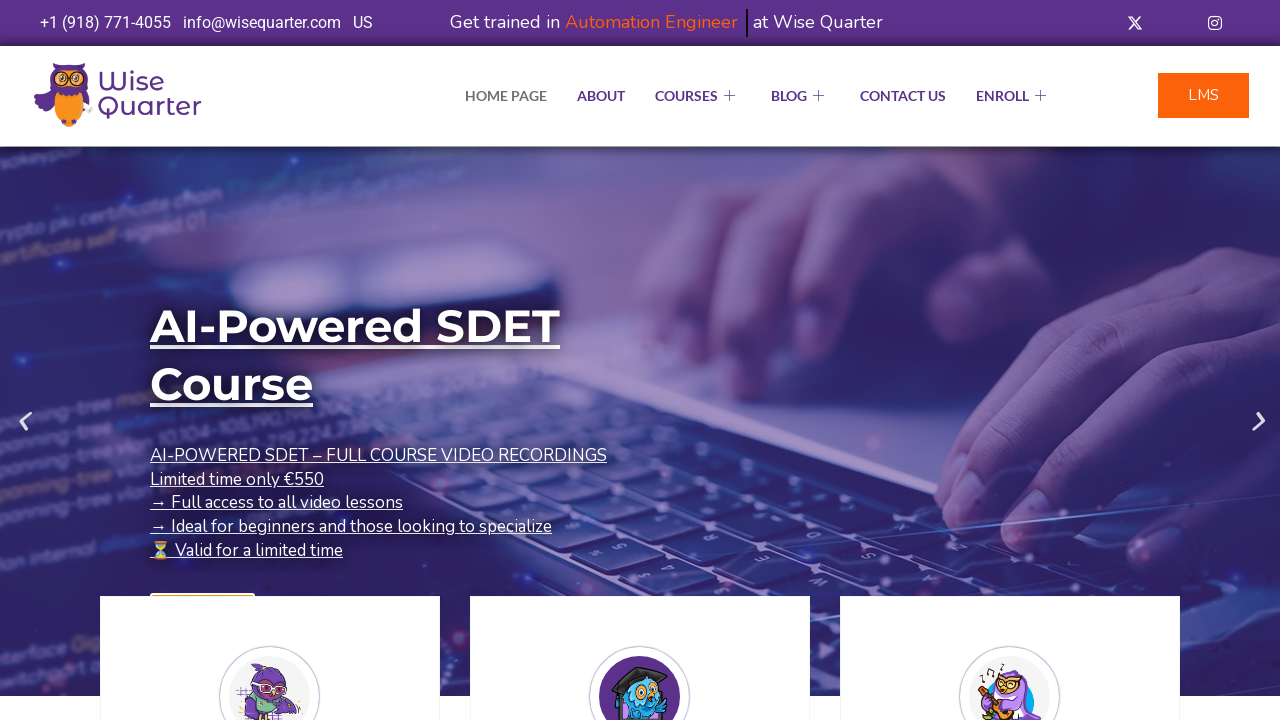

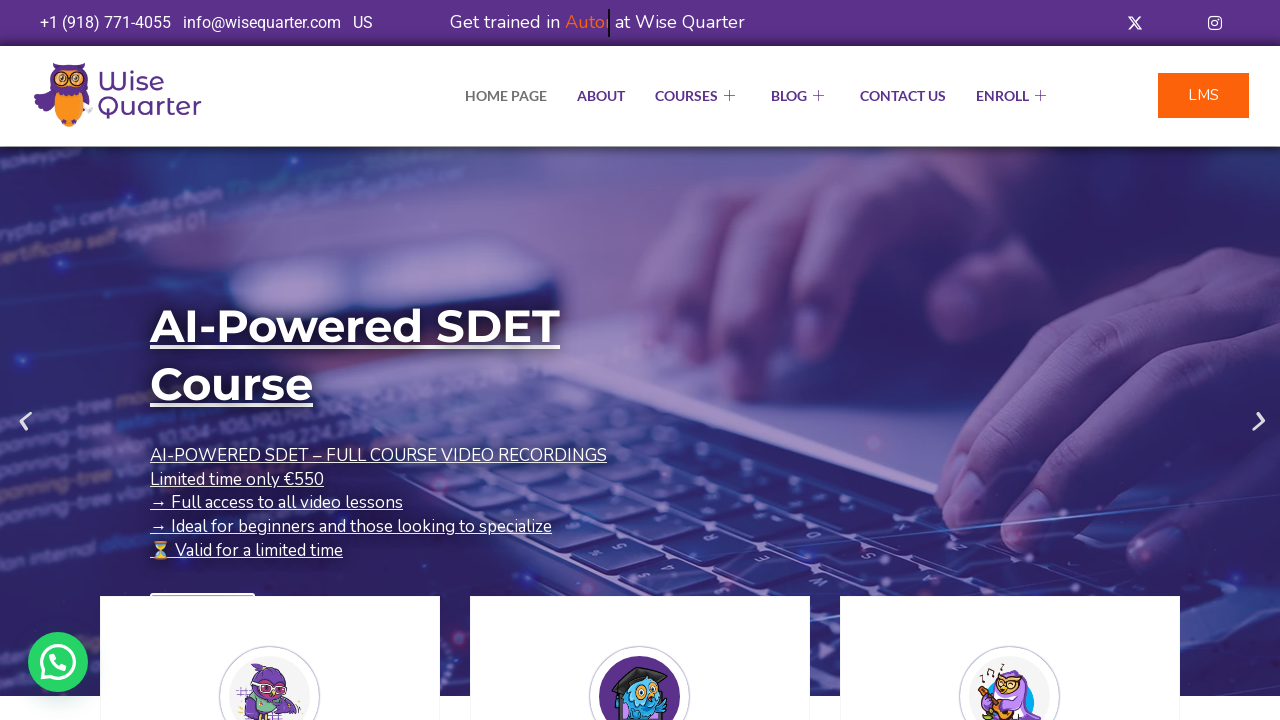